Tests TikTok Creative Center keyword insights search functionality by entering a keyword in the search field, clicking the search button, and waiting for the results table to load.

Starting URL: https://ads.tiktok.com/business/creativecenter/keyword-insights/pc/en?rid=be0o73724t6

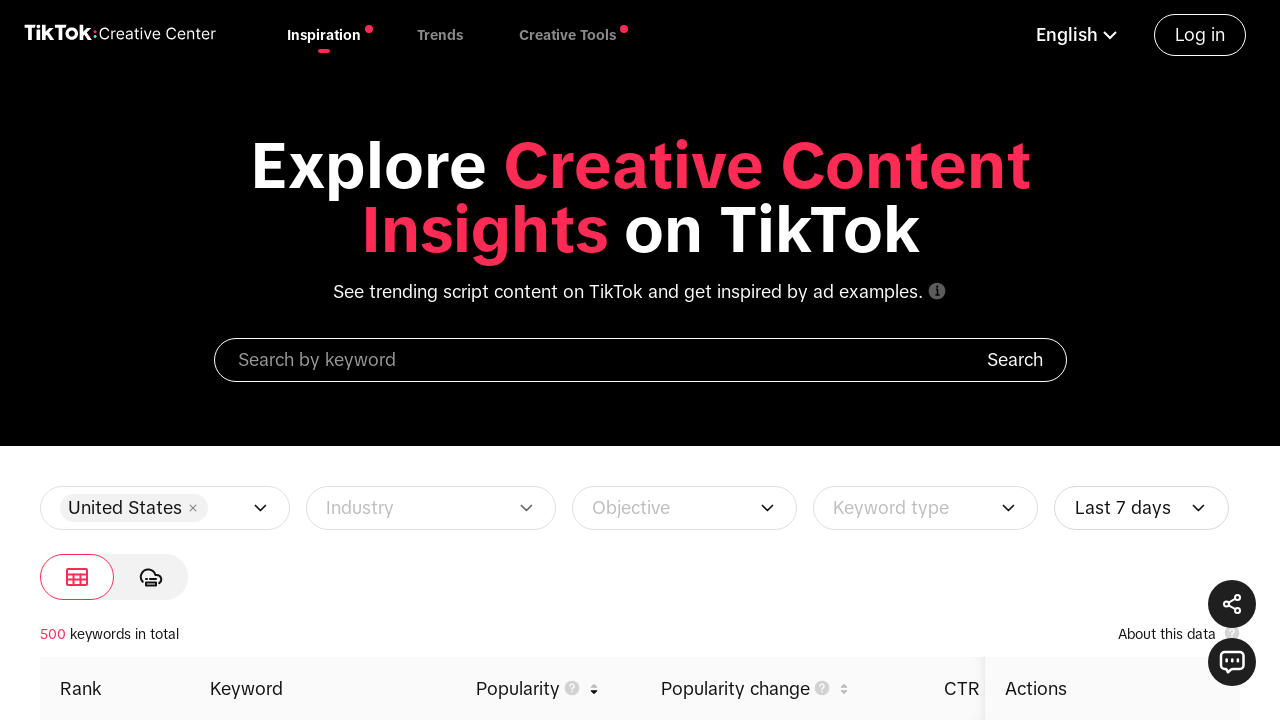

Keyword search input field became available
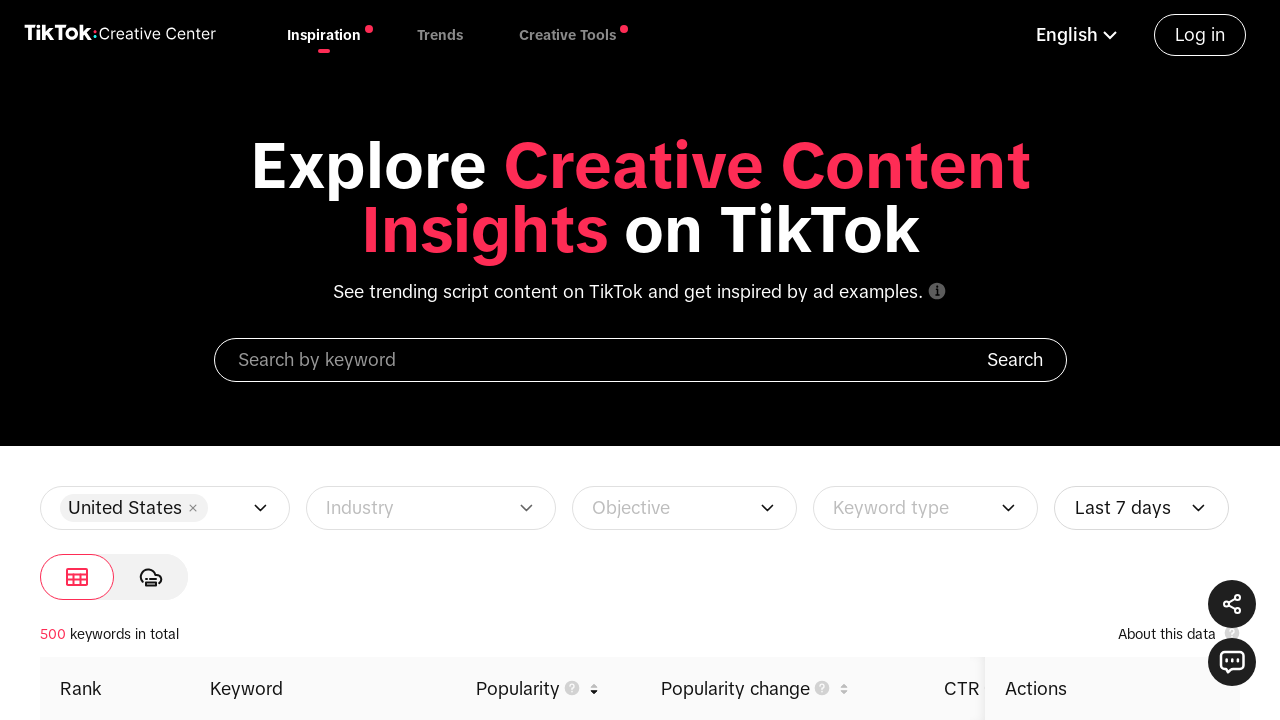

Filled search field with 'fitness trends' keyword on input[placeholder="Search by keyword"]
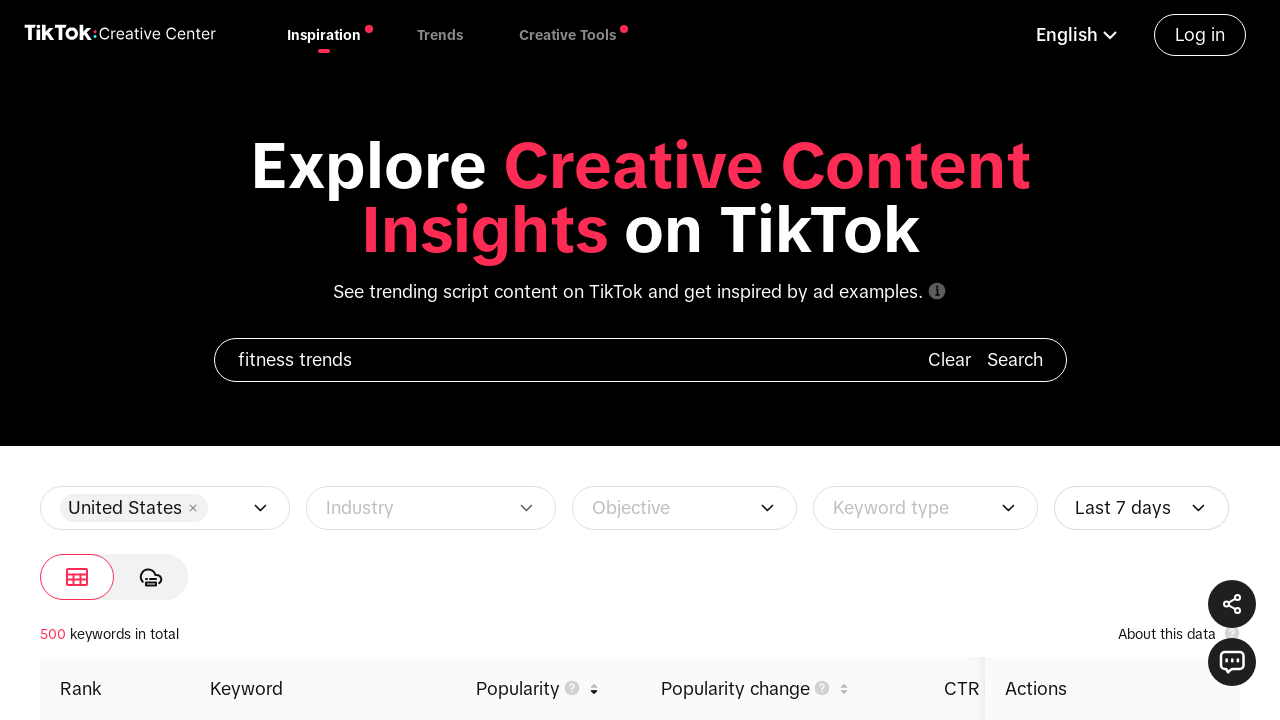

Clicked search button to retrieve keyword insights at (1014, 360) on [data-testid="cc_commonCom_autoComplete_seach"]
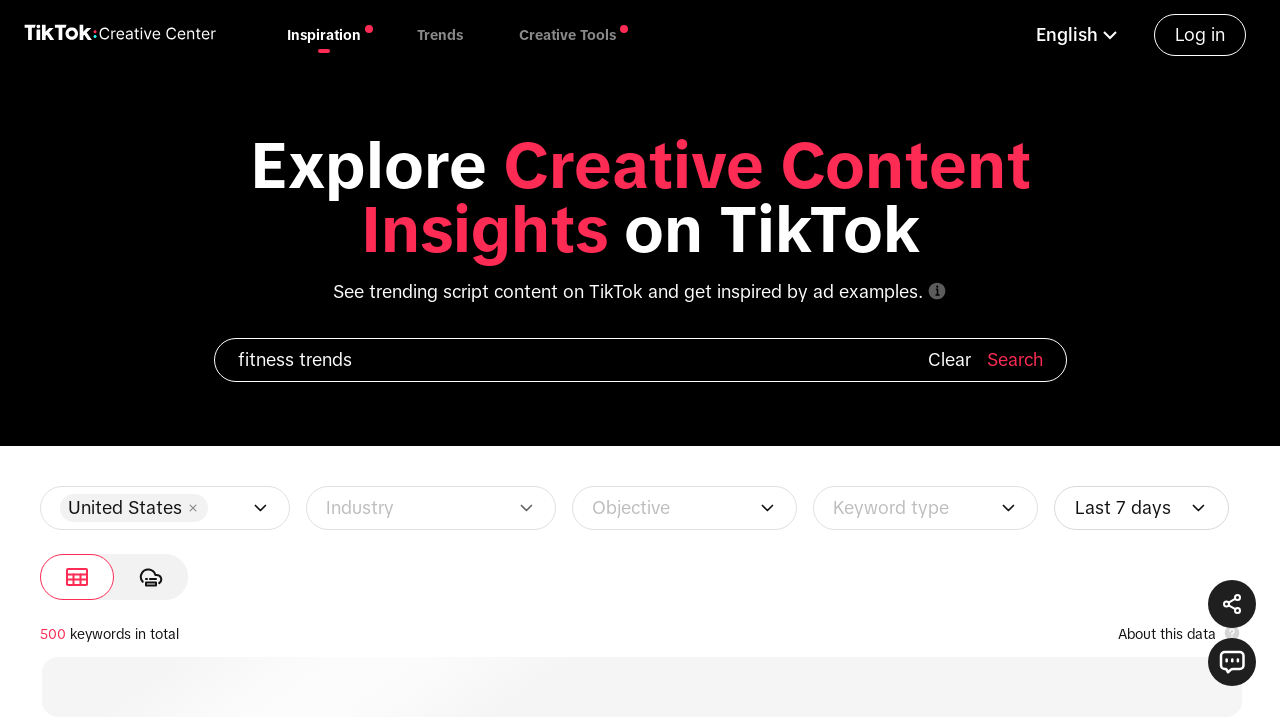

Results table loaded with keyword insights data
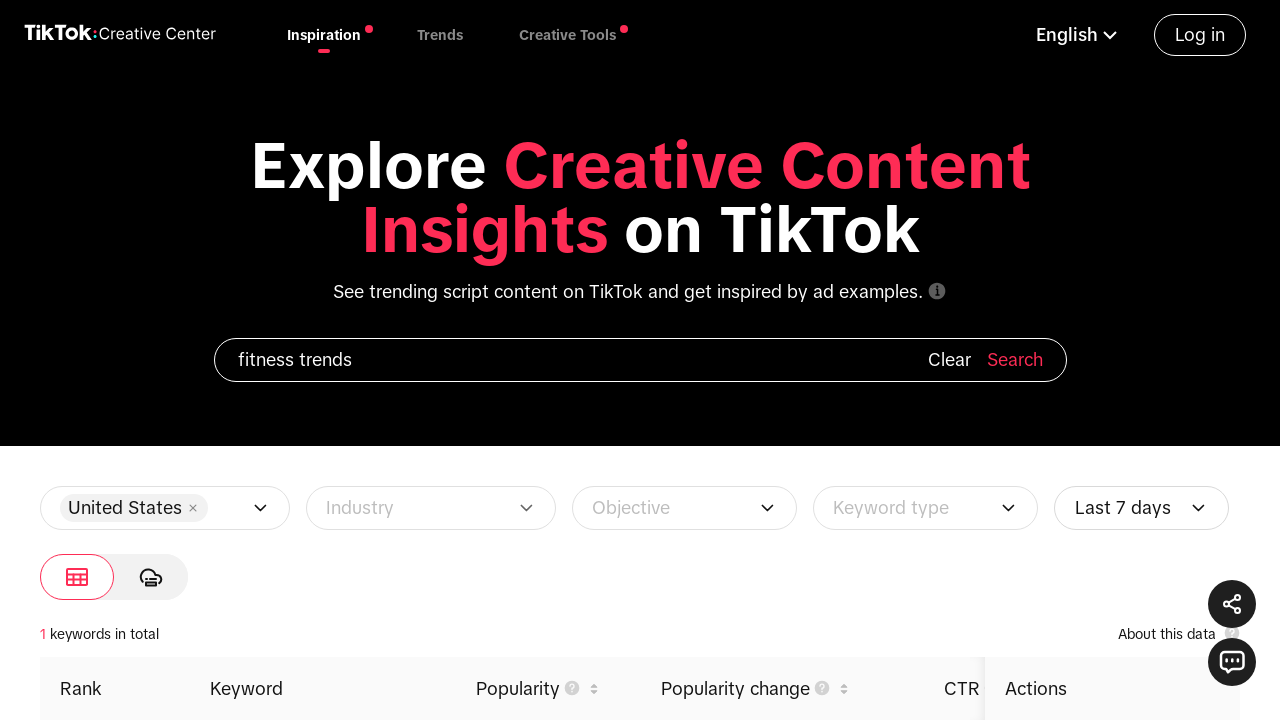

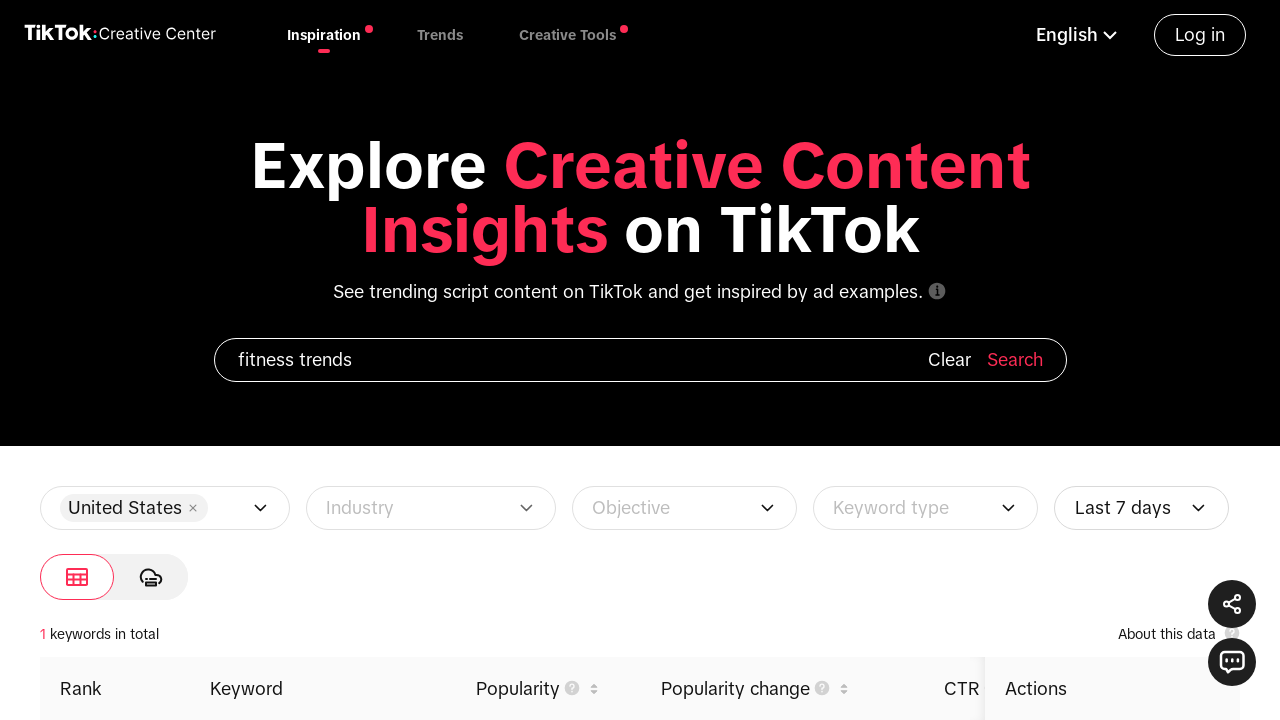